Tests click and hold selection by dragging from the first element to the eighth element in a selectable list

Starting URL: https://automationfc.github.io/jquery-selectable/

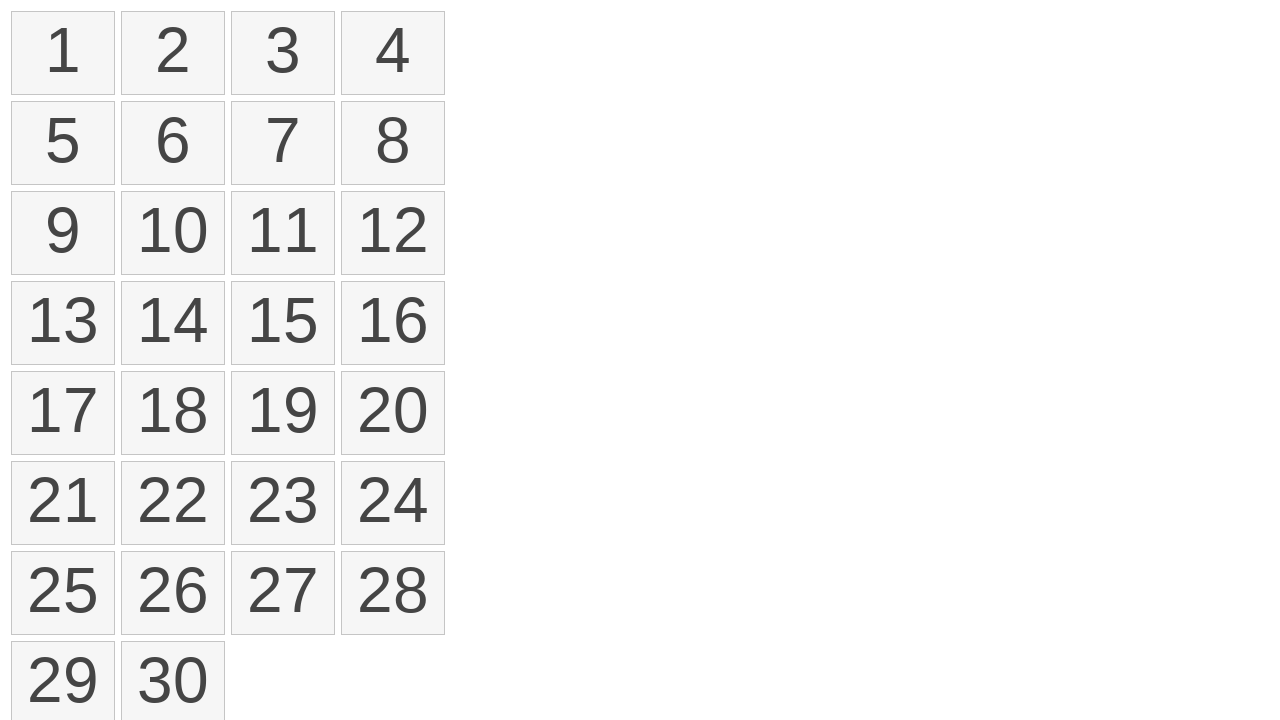

Waited for selectable list to load
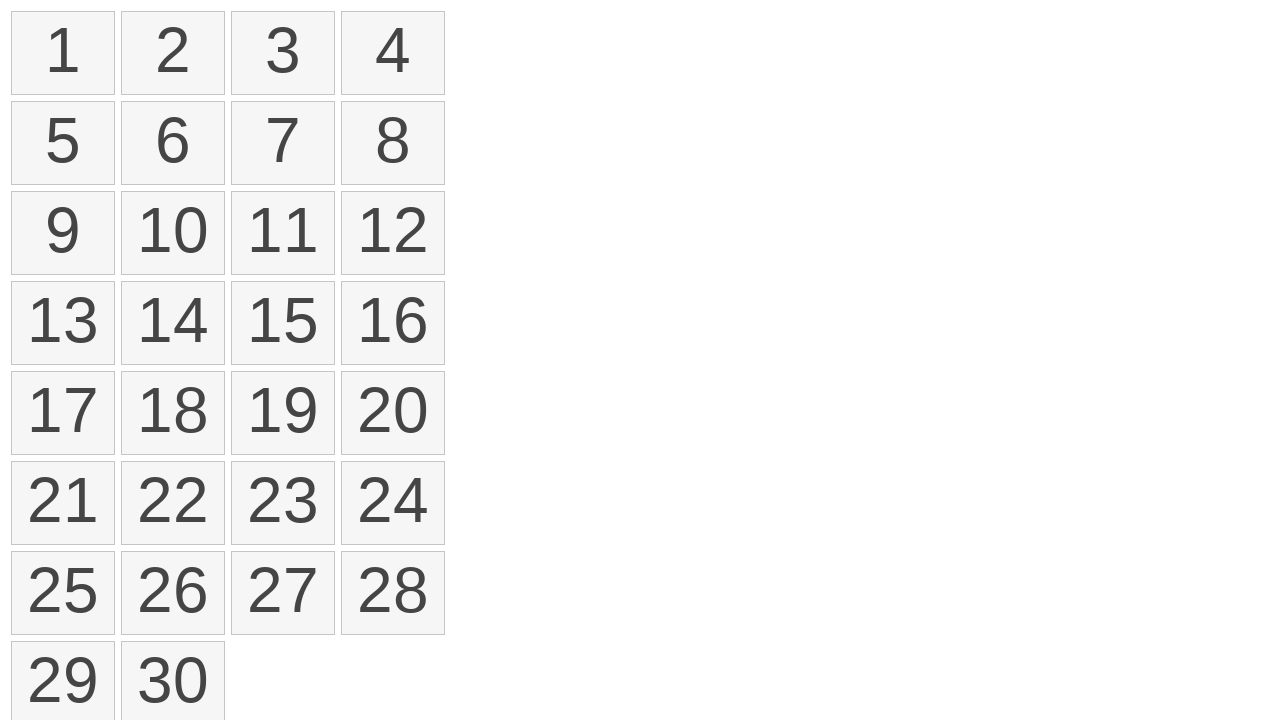

Located first item in selectable list
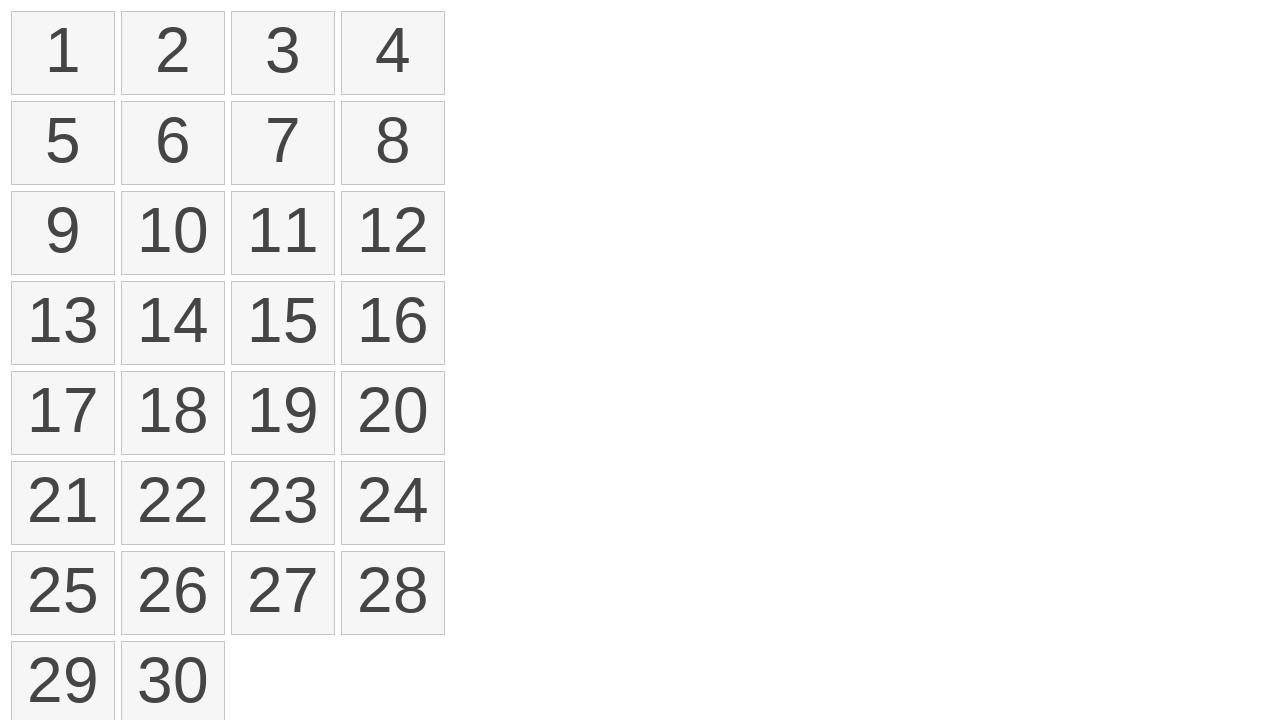

Located eighth item in selectable list
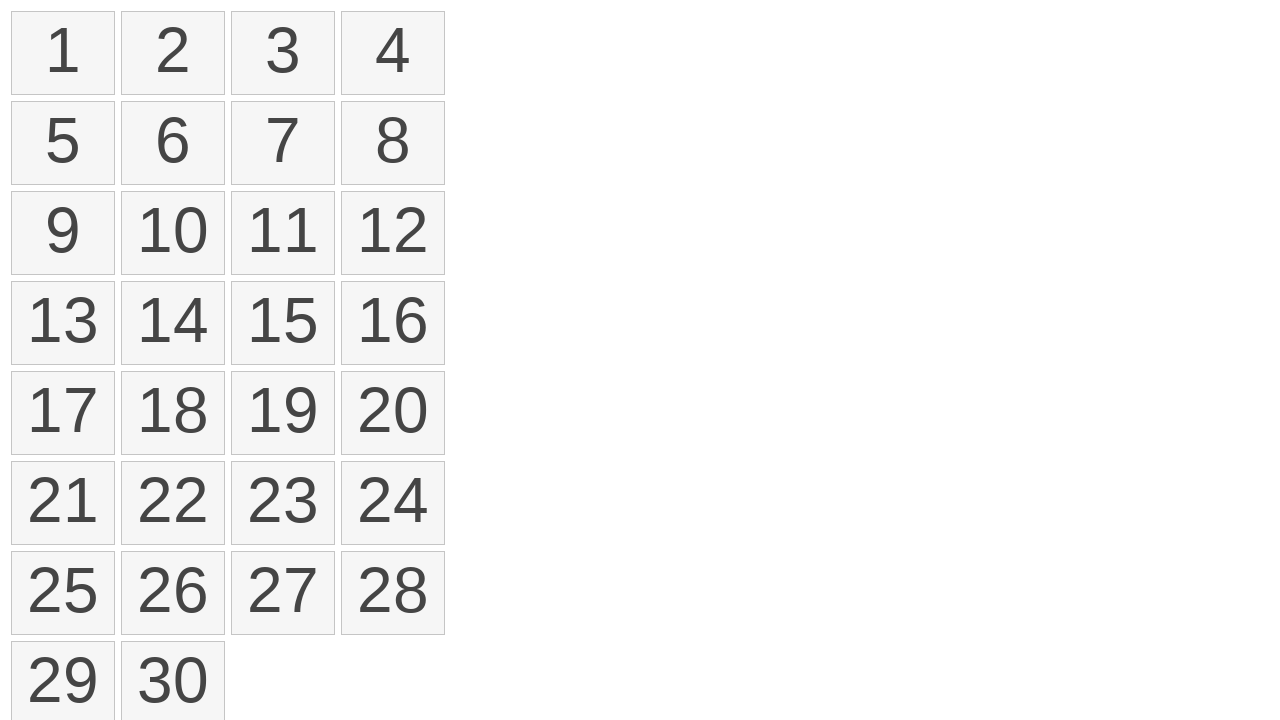

Retrieved bounding box for first item
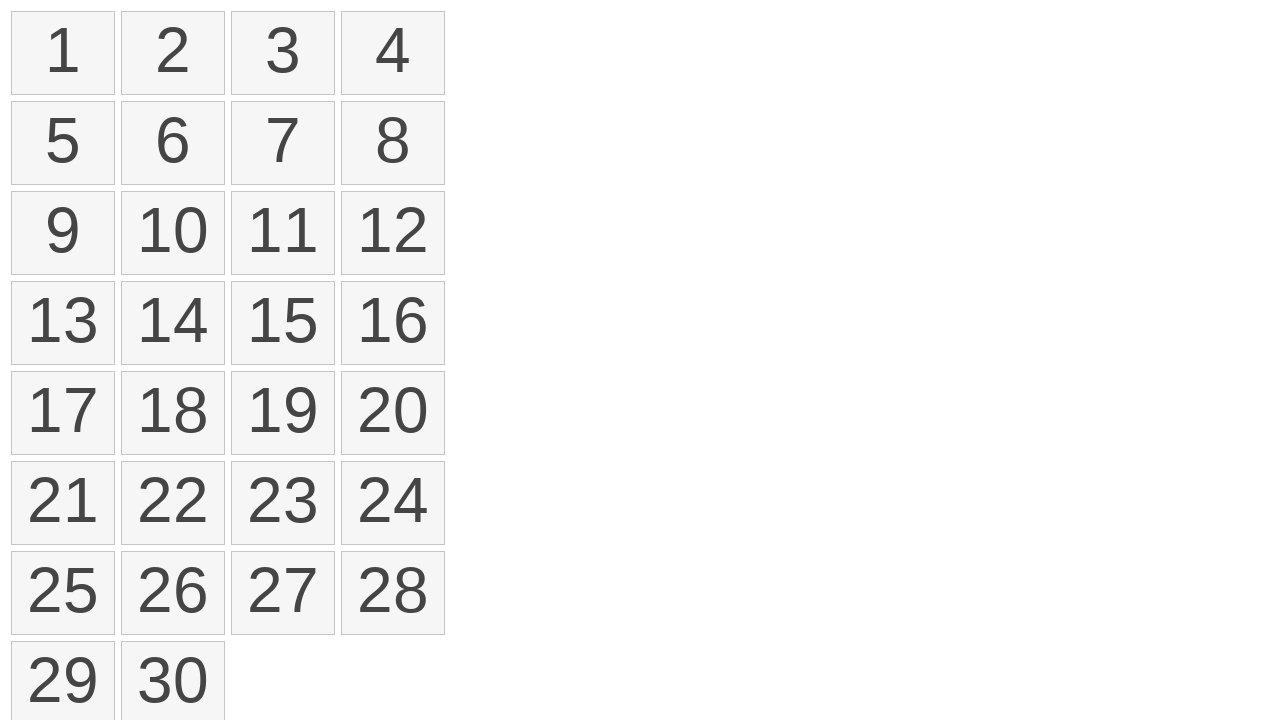

Retrieved bounding box for eighth item
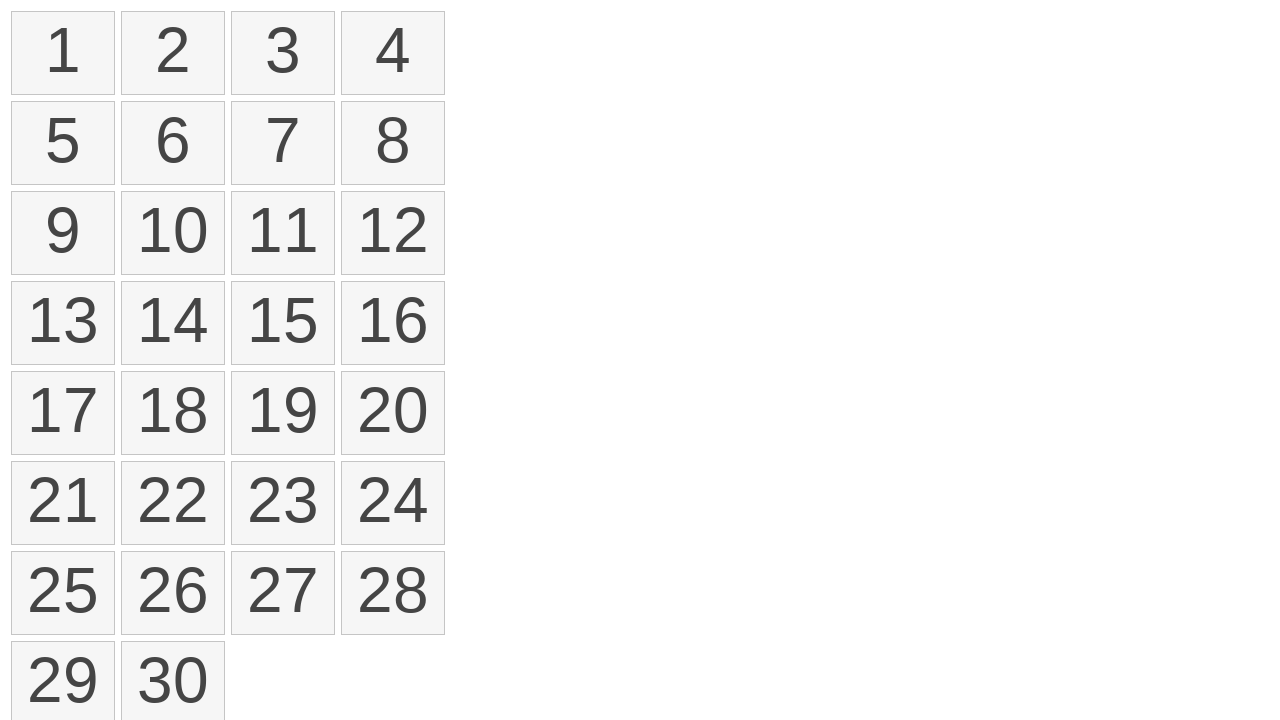

Moved mouse to center of first item at (63, 53)
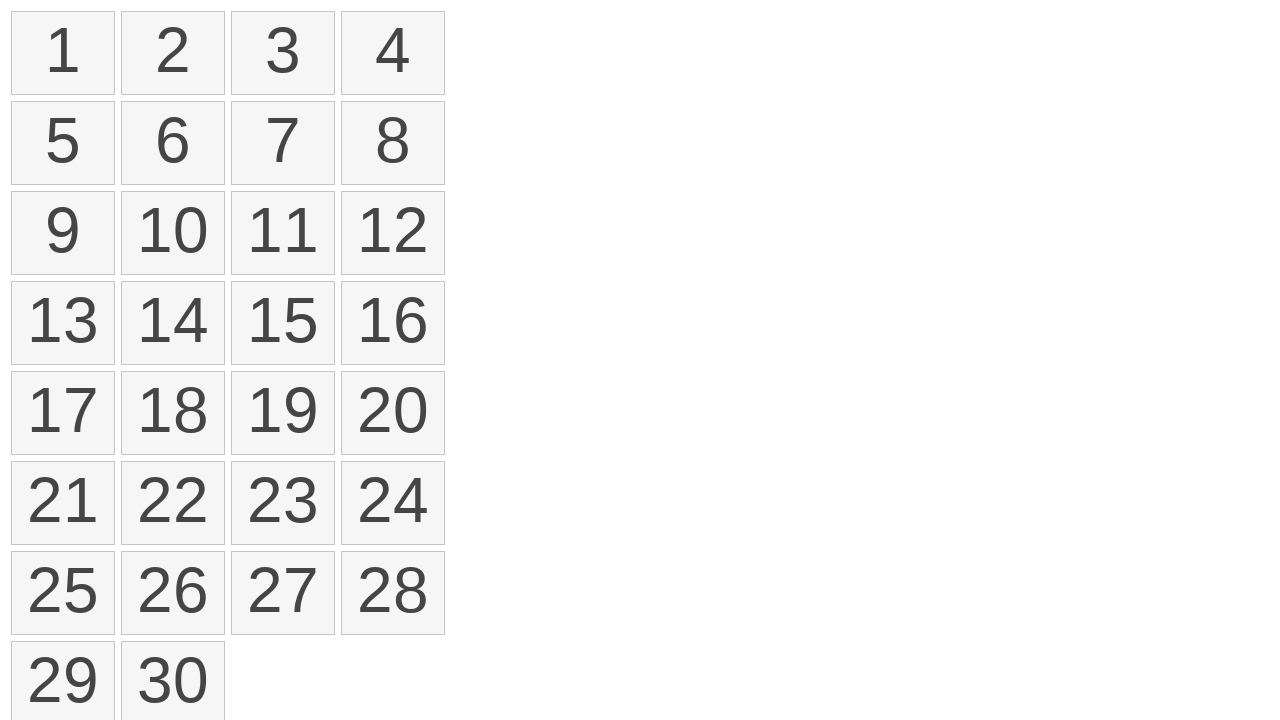

Pressed mouse button down on first item at (63, 53)
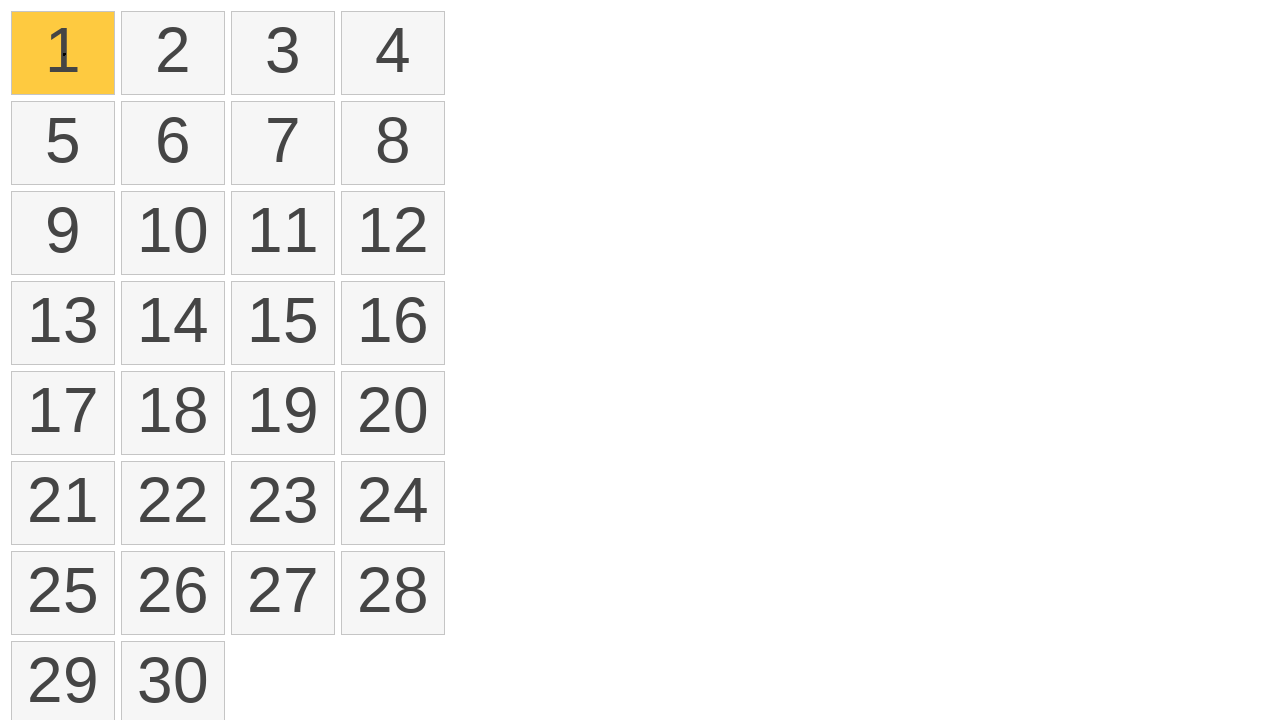

Dragged mouse to center of eighth item at (393, 143)
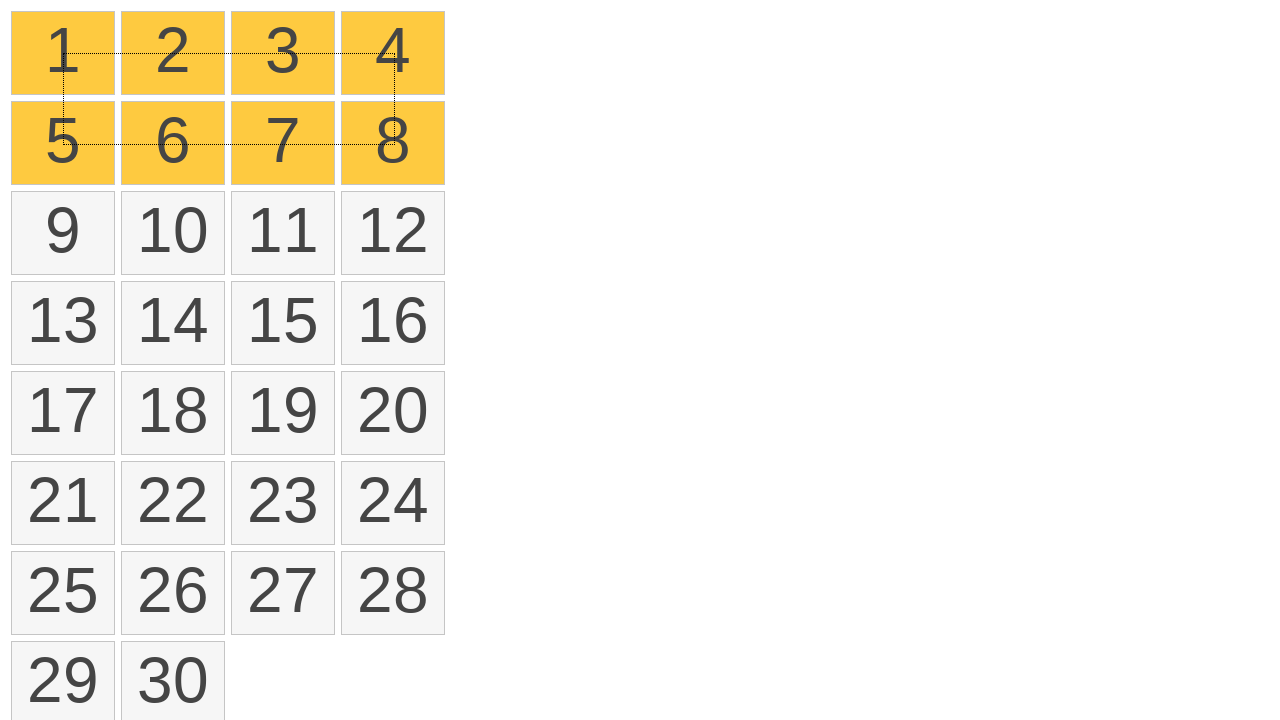

Released mouse button, completing click and hold selection from first to eighth item at (393, 143)
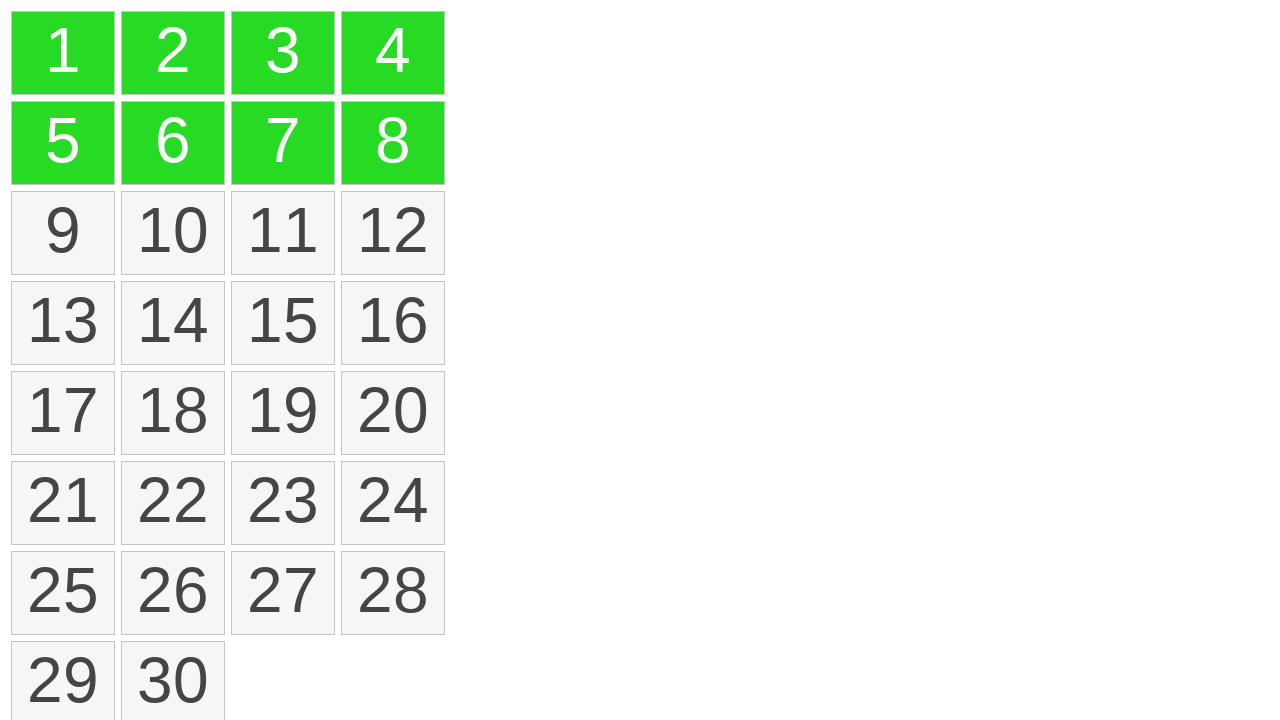

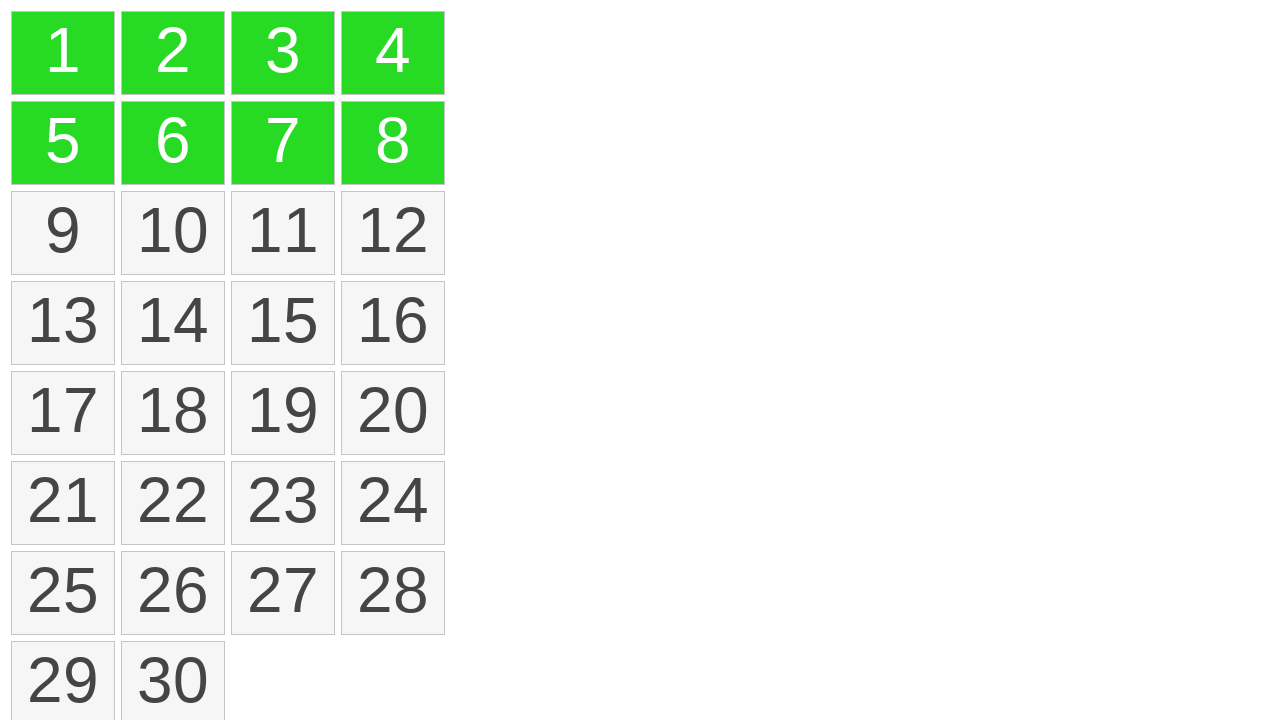